Tests the text box form on demoqa.com by filling in the full name, email, current address, and permanent address fields, then submitting the form and verifying the output appears.

Starting URL: https://demoqa.com/text-box

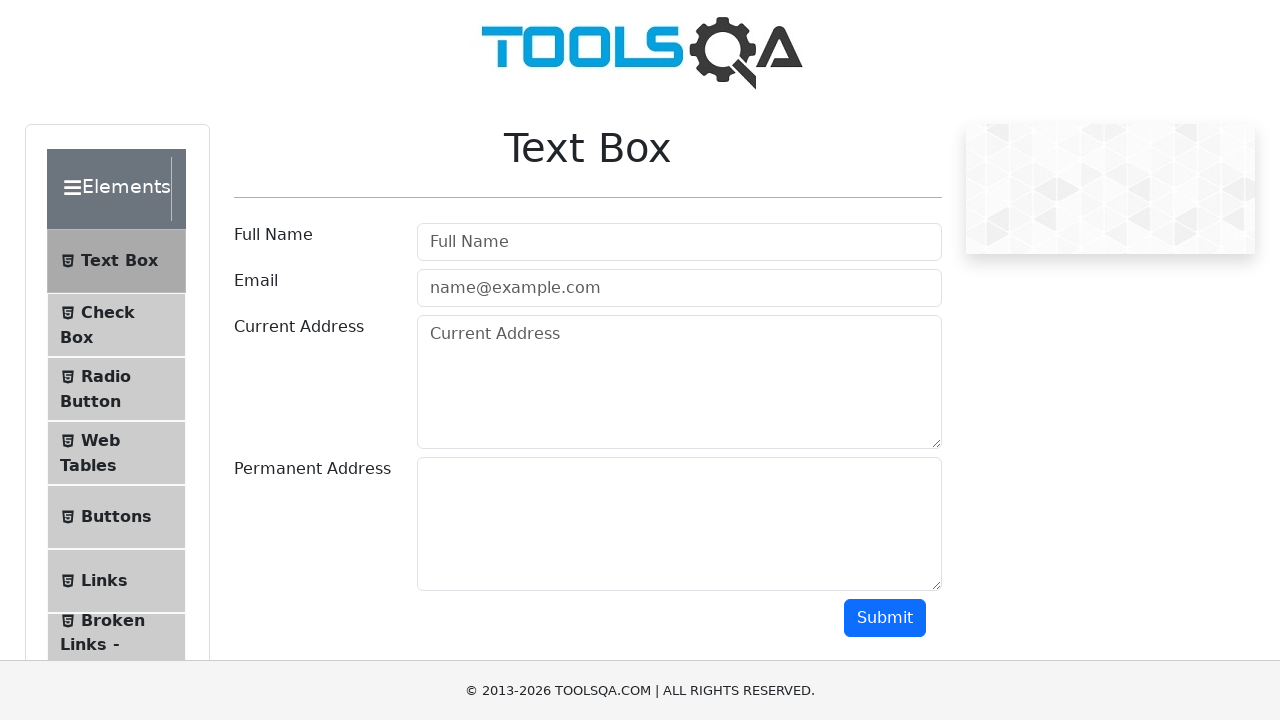

Waited for Text Box page title to load
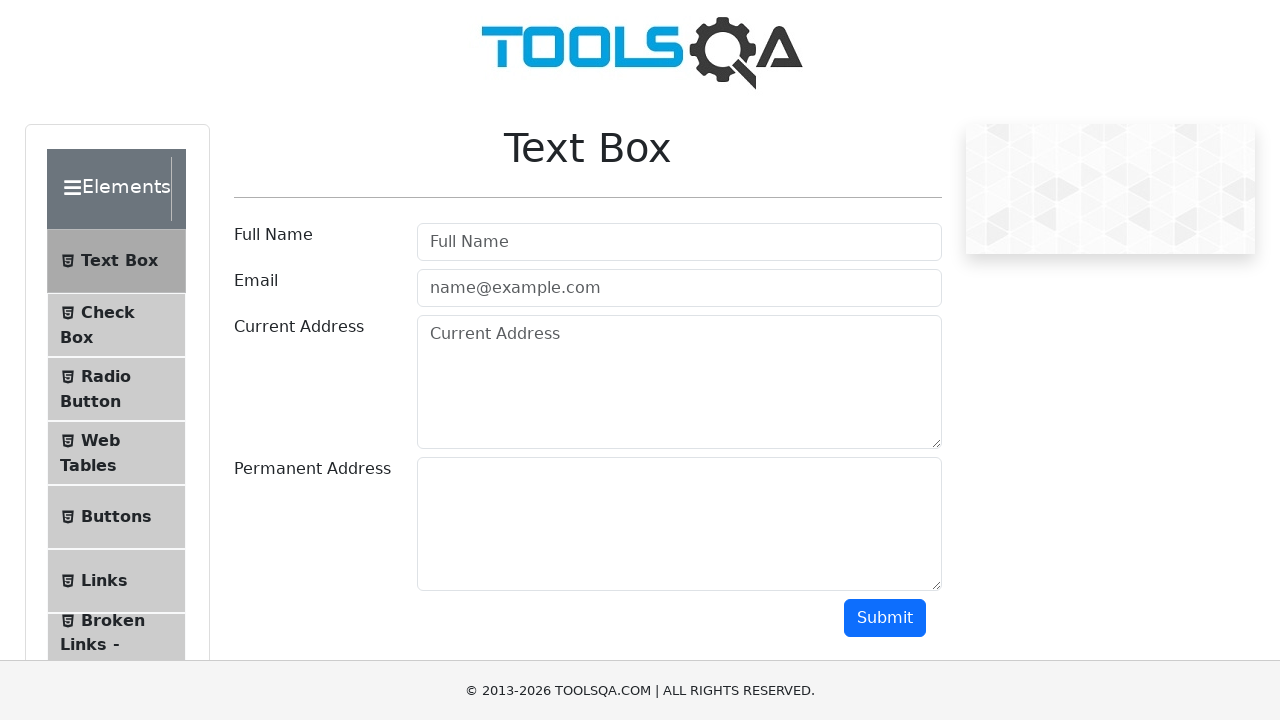

Filled in full name field with 'Full Name' on #userName
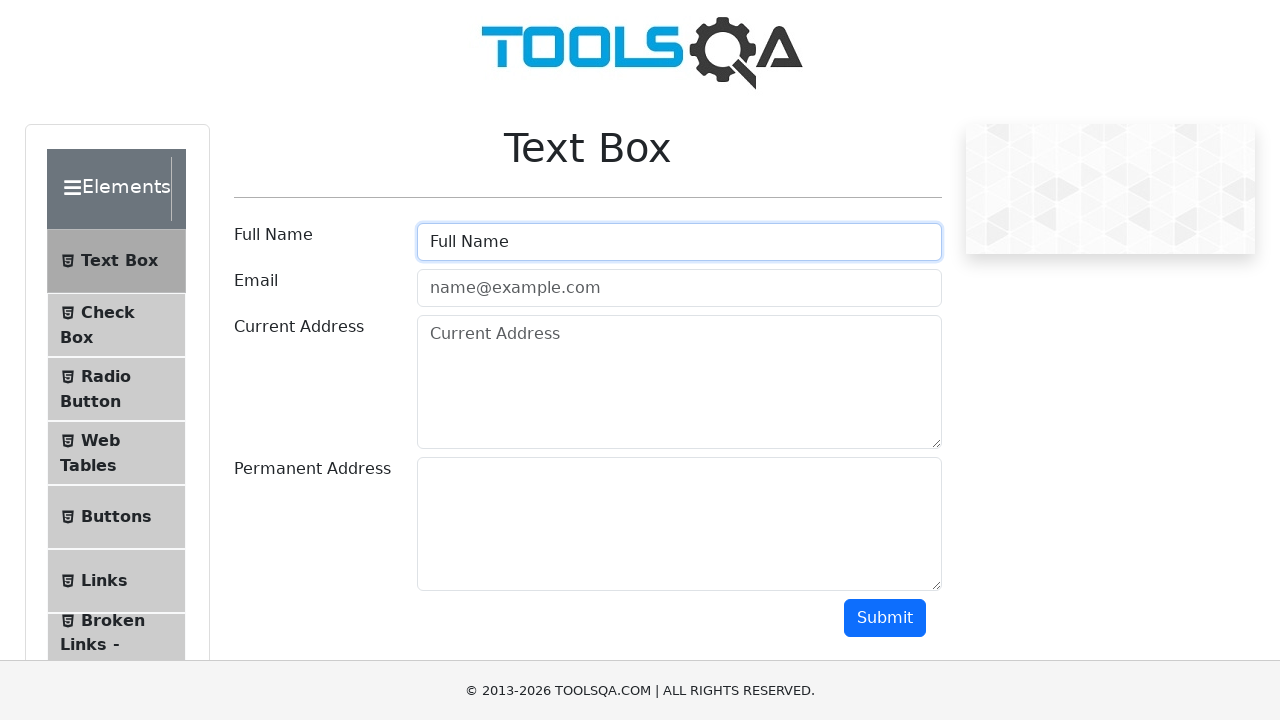

Filled in email field with 'email@mail.com' on #userEmail
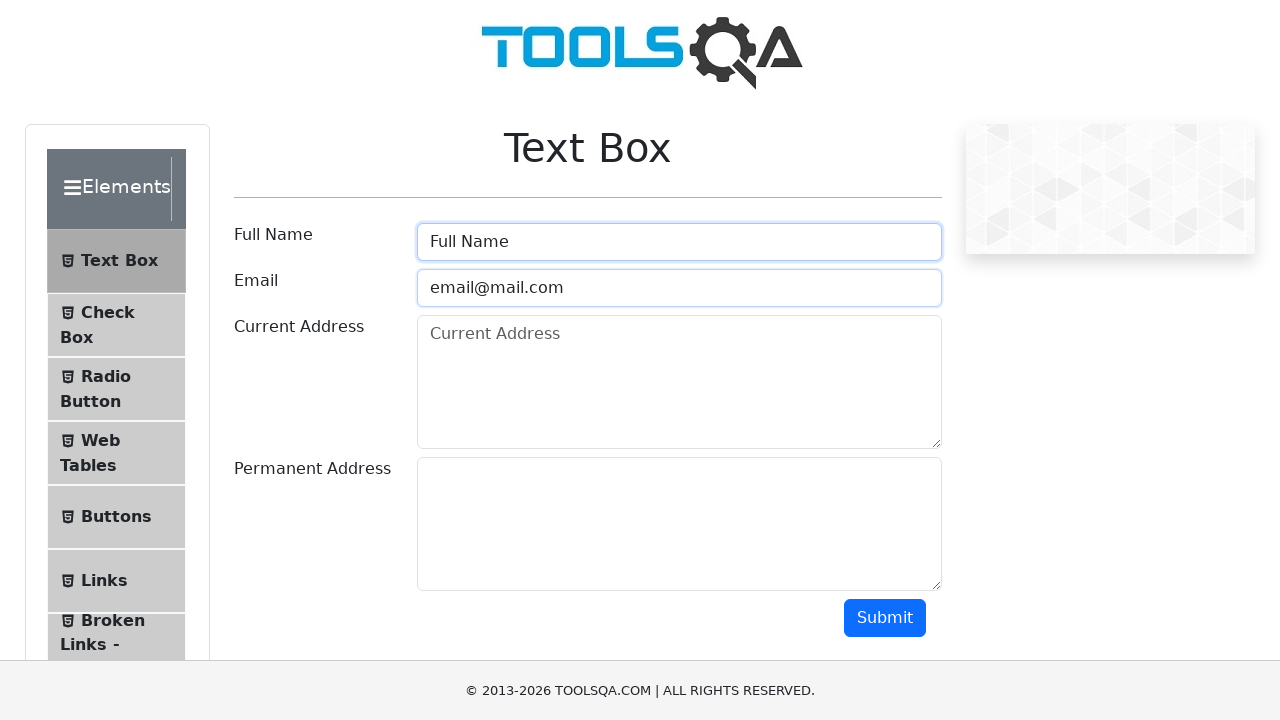

Filled in current address field with 'Current Address' on #currentAddress
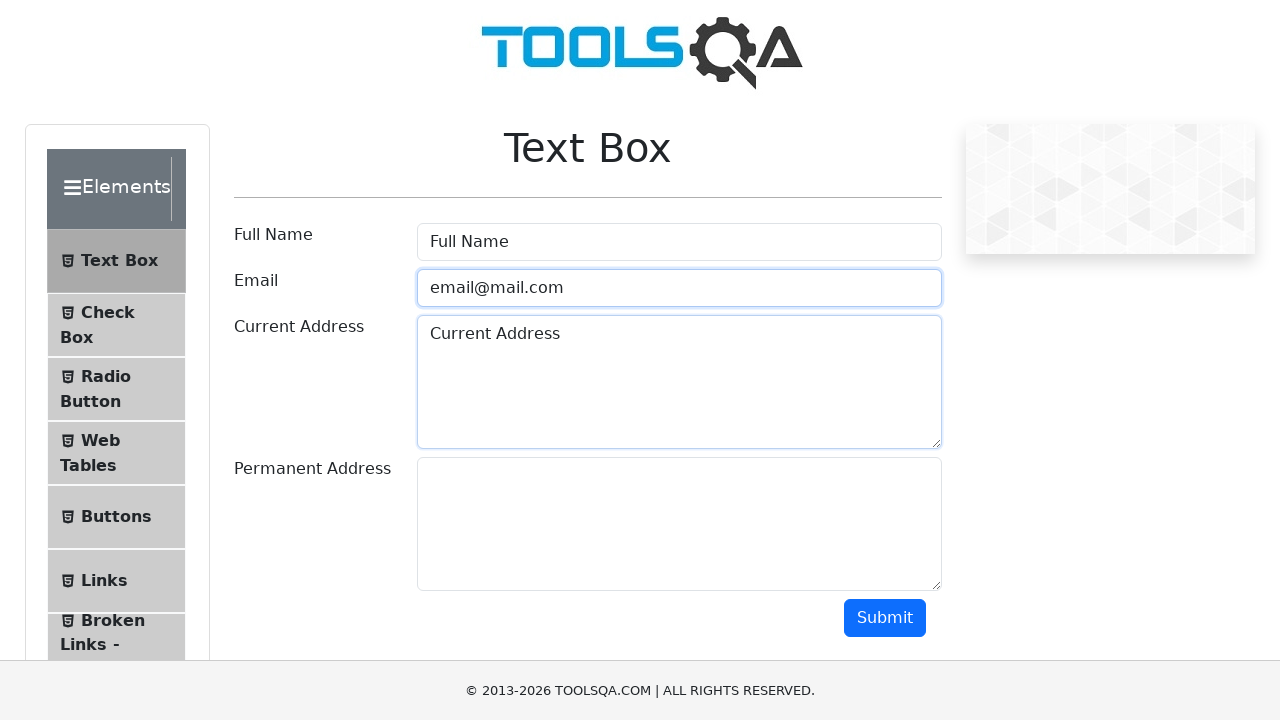

Filled in permanent address field with 'Permanent Address' on #permanentAddress
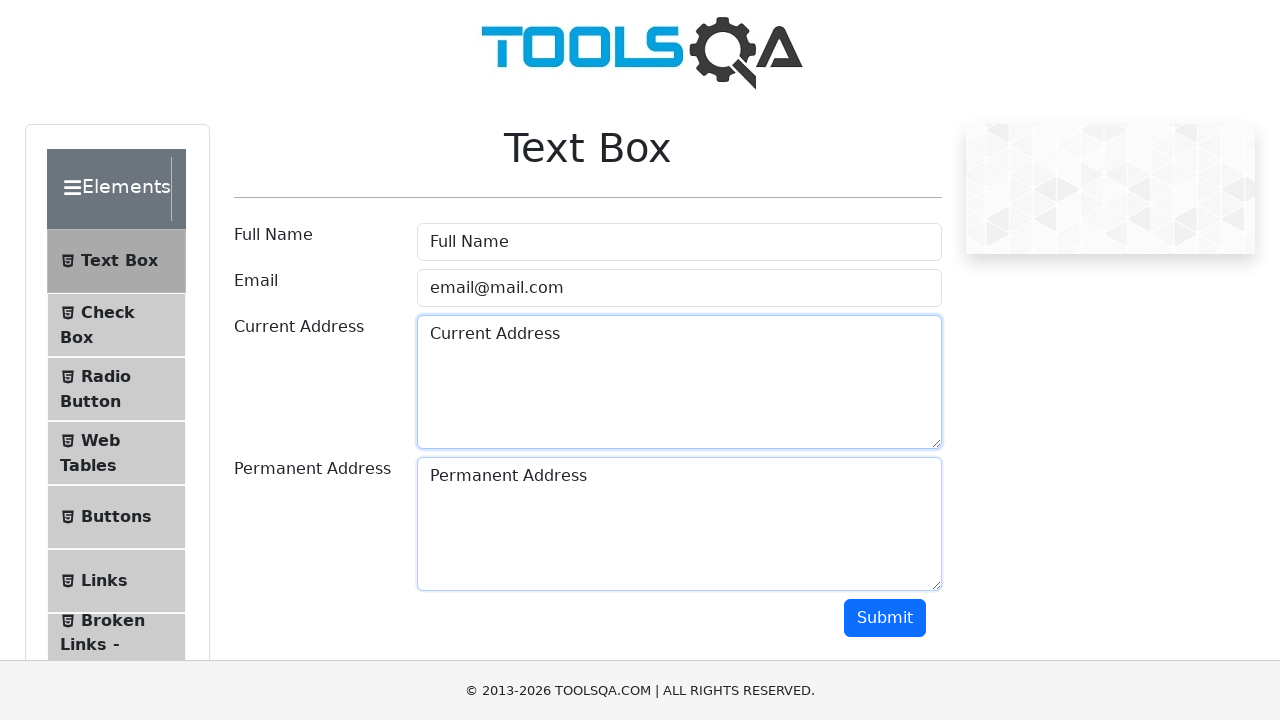

Clicked submit button to submit form at (885, 618) on #submit
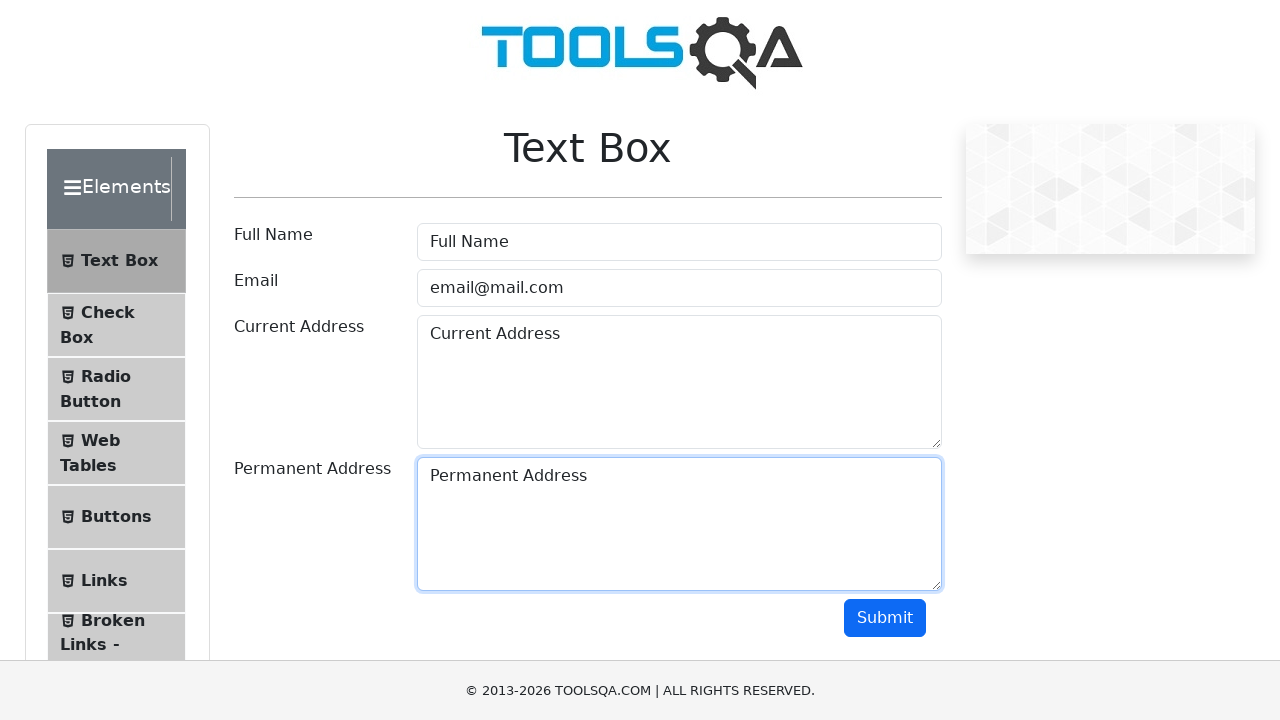

Form output appeared after submission
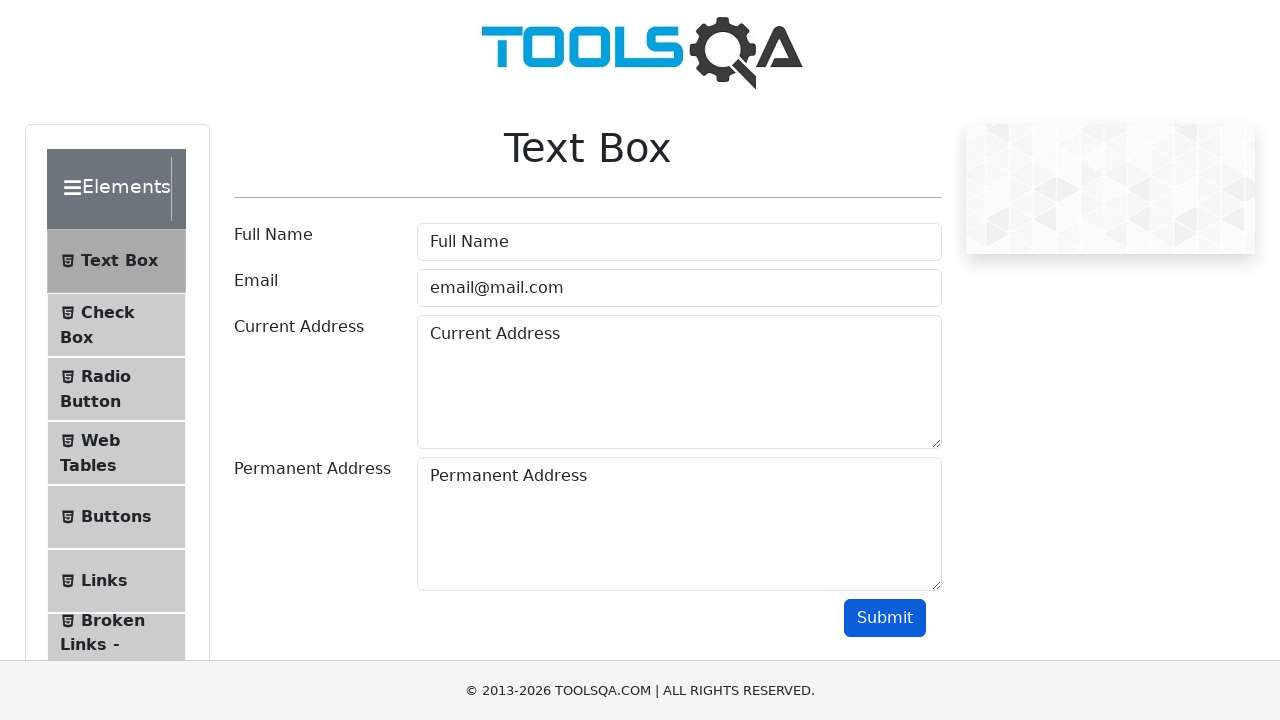

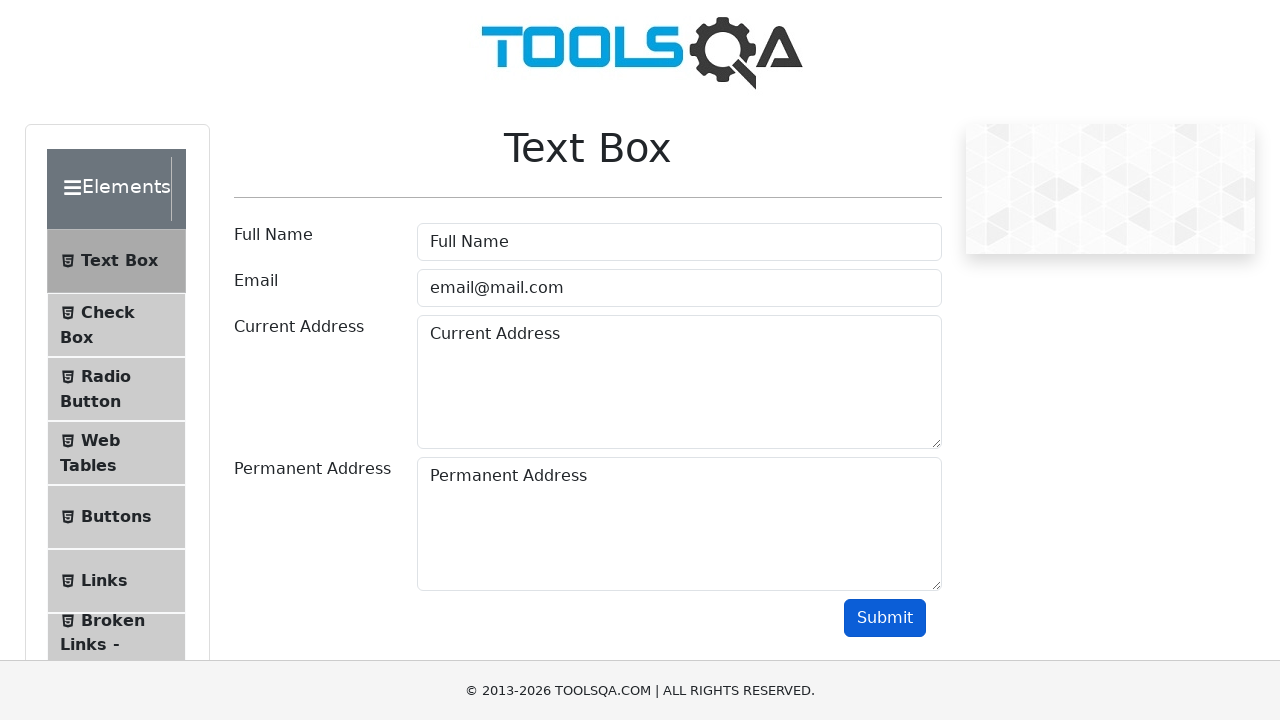